Tests a TodoMVC React application by creating multiple todo items, deleting one, marking one as completed, filtering by completed status, and verifying the task list and placeholder text.

Starting URL: https://todomvc.com/examples/react/dist/

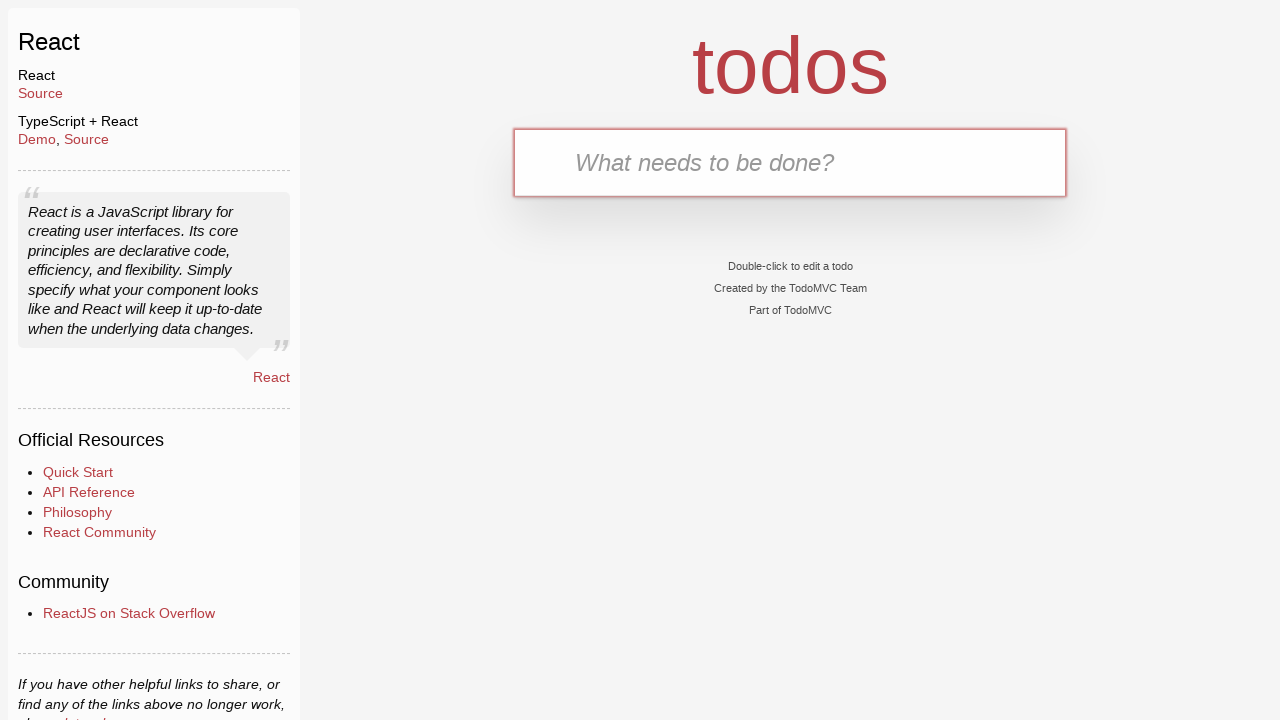

Filled input field with first task 'Learn JS today' on .new-todo
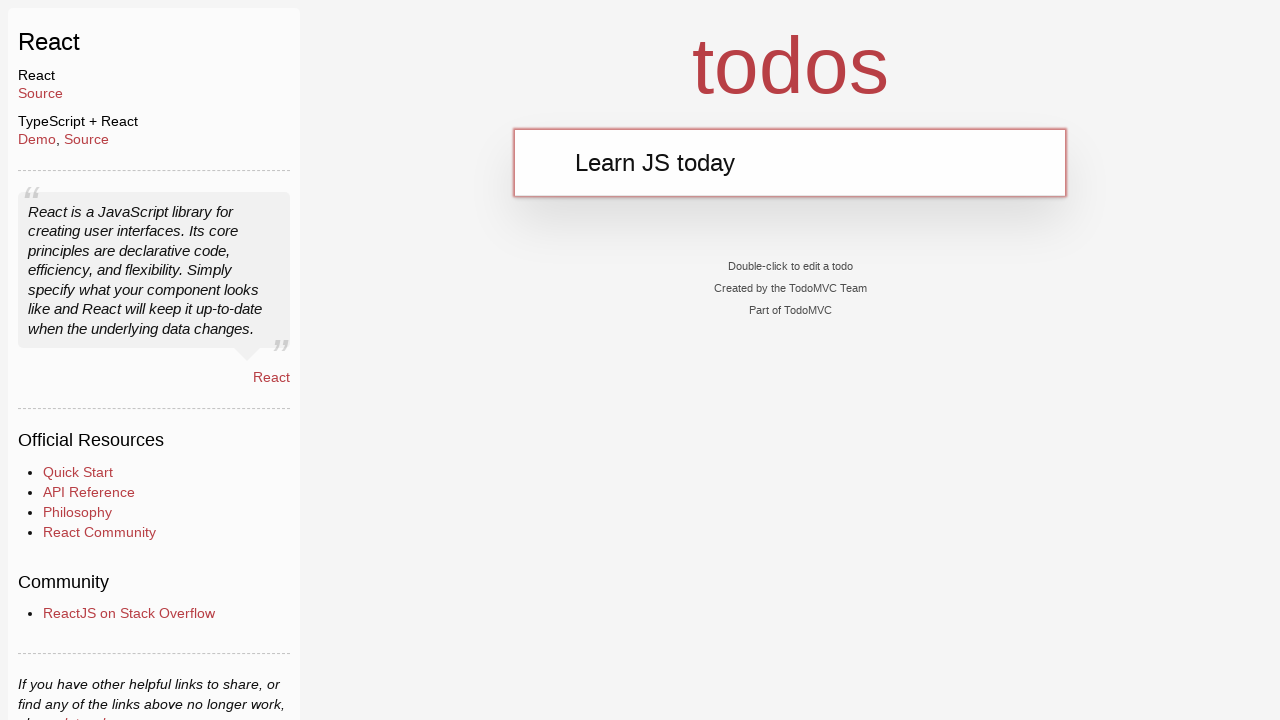

Pressed Enter to create first task on .new-todo
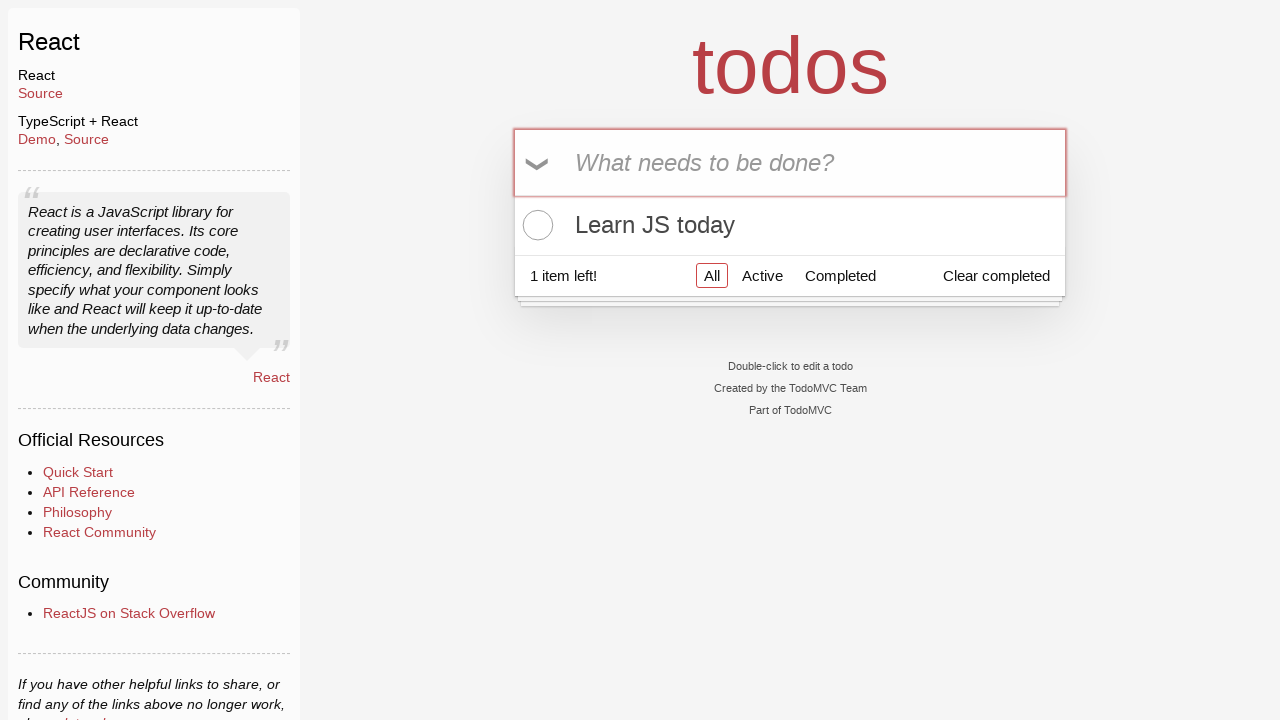

Verified input field cleared after task creation
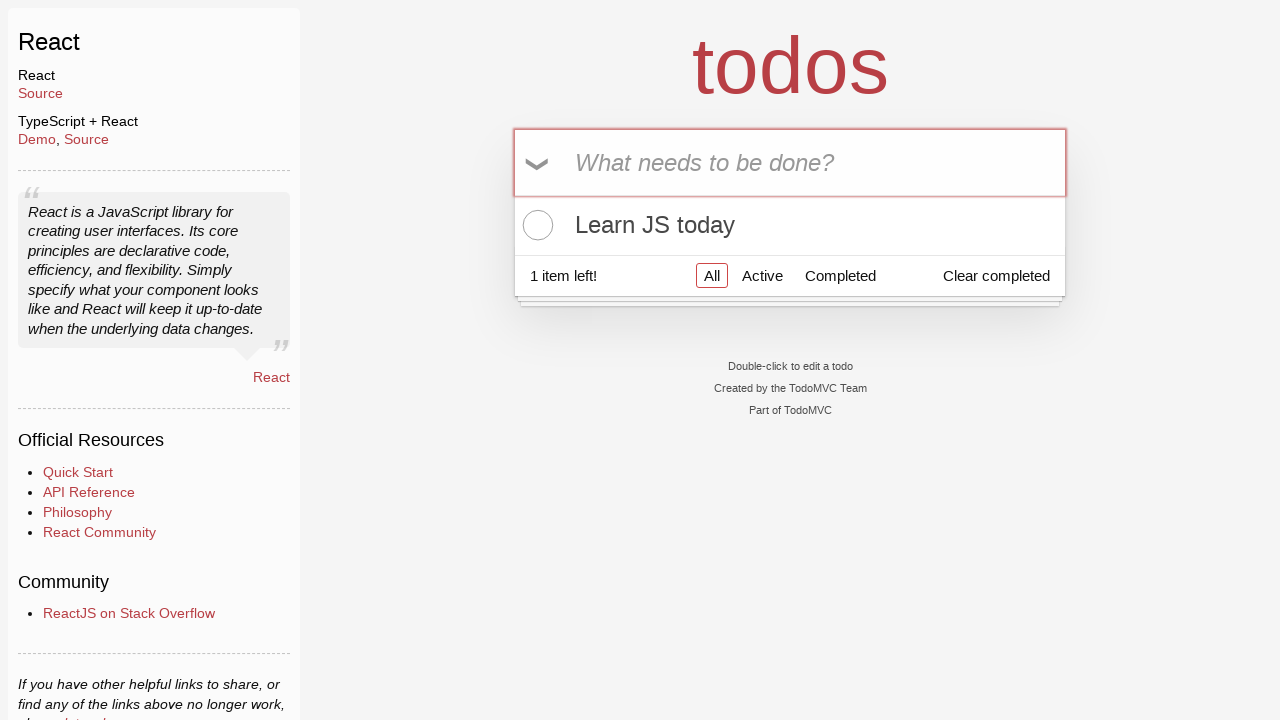

Filled input field with second task 'Learn Rust tomorrow' on .new-todo
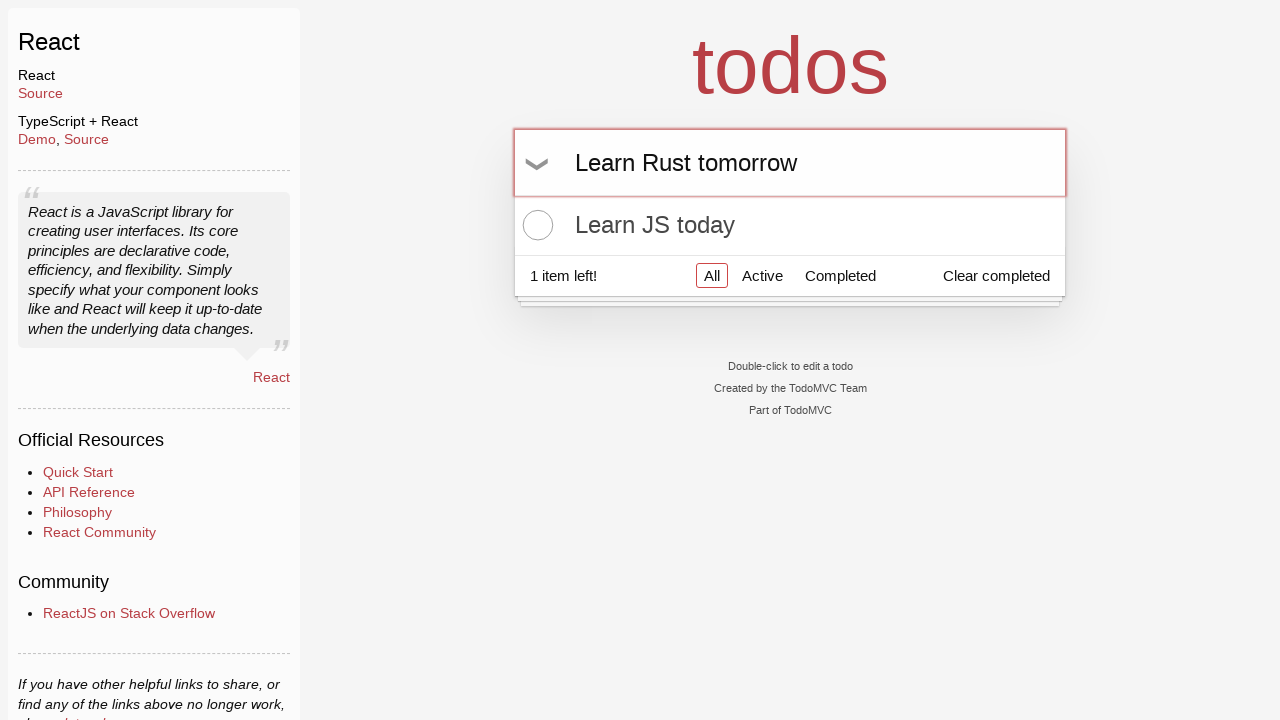

Pressed Enter to create second task on .new-todo
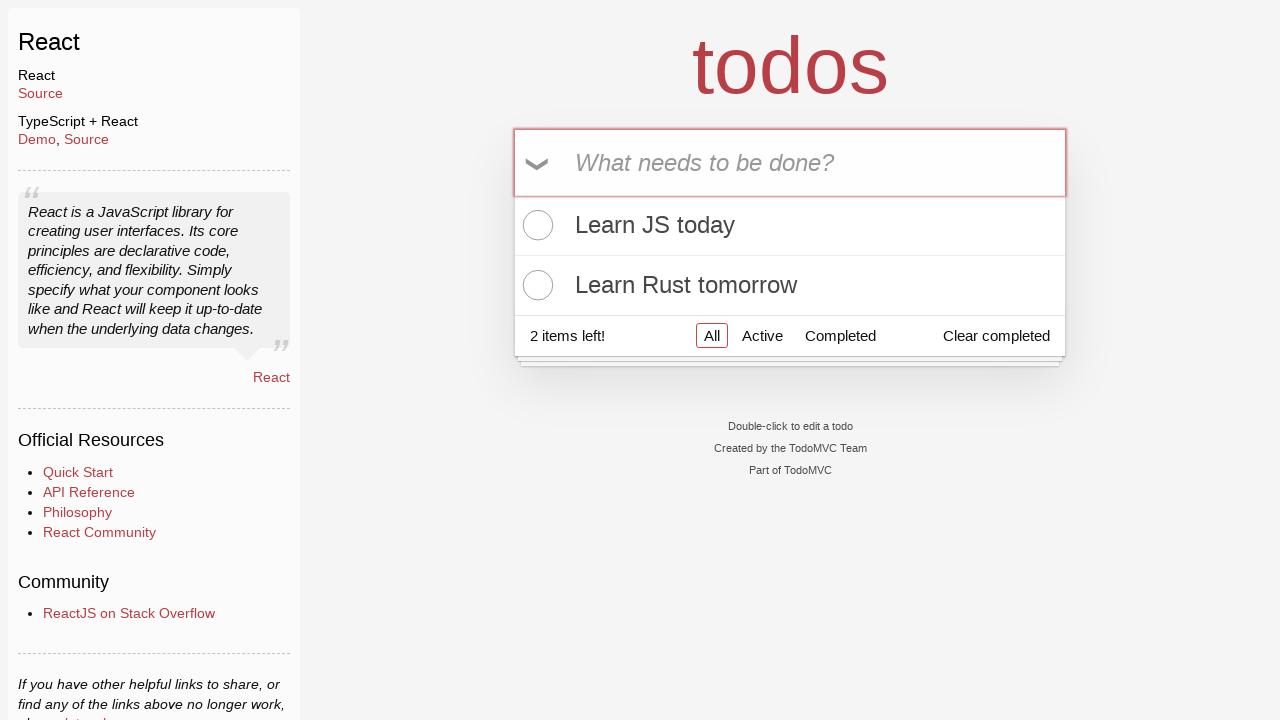

Filled input field with third task 'Learning AI the day after tomorrow' on .new-todo
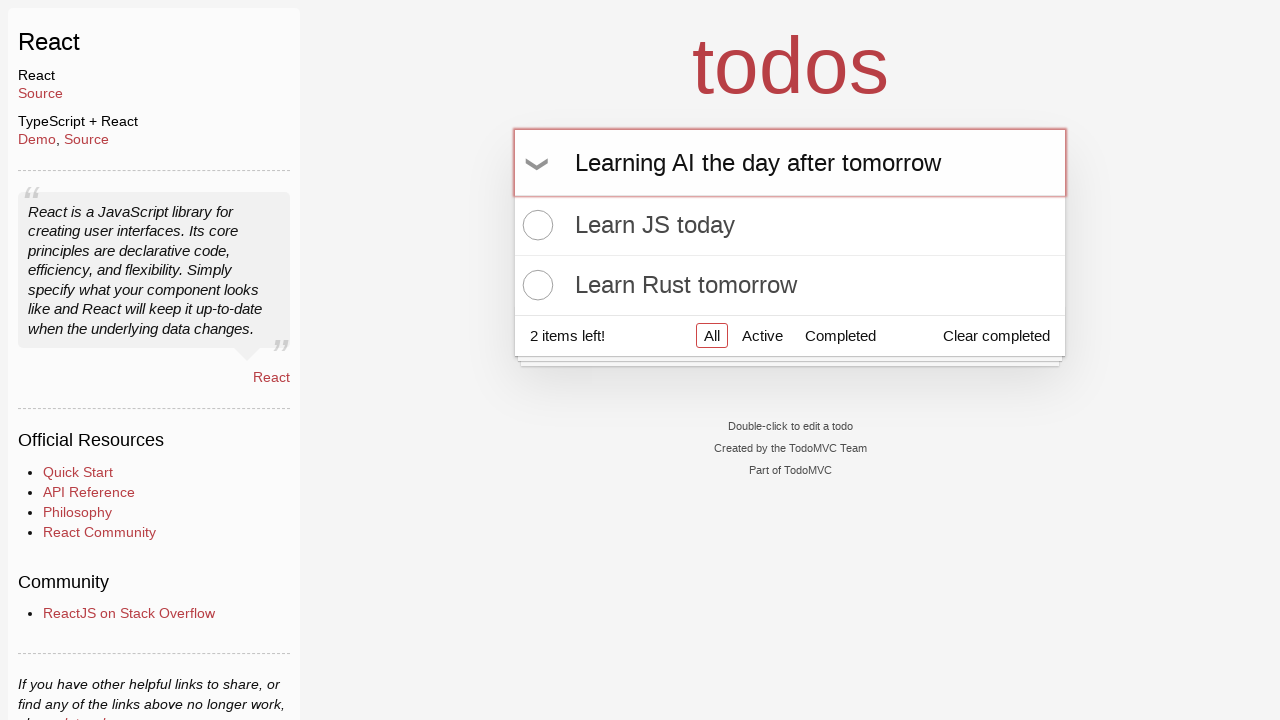

Pressed Enter to create third task on .new-todo
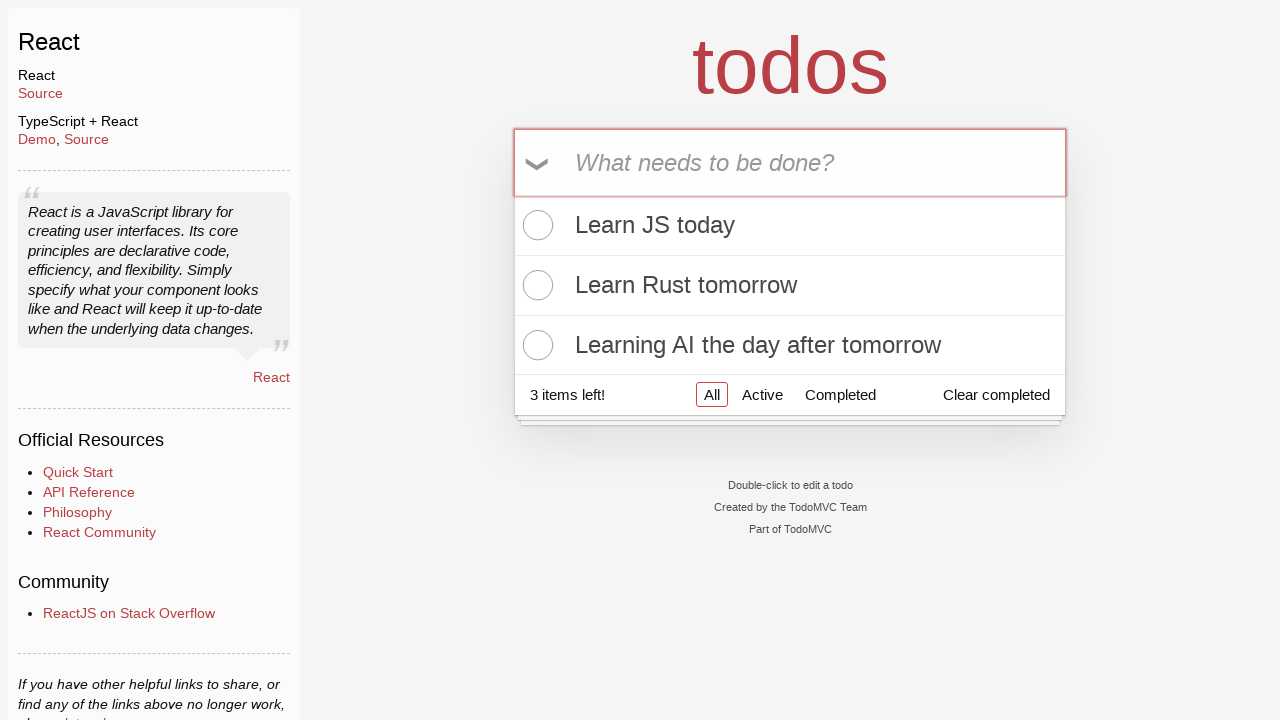

Hovered over second task item to reveal delete button at (790, 286) on .todo-list li:nth-child(2)
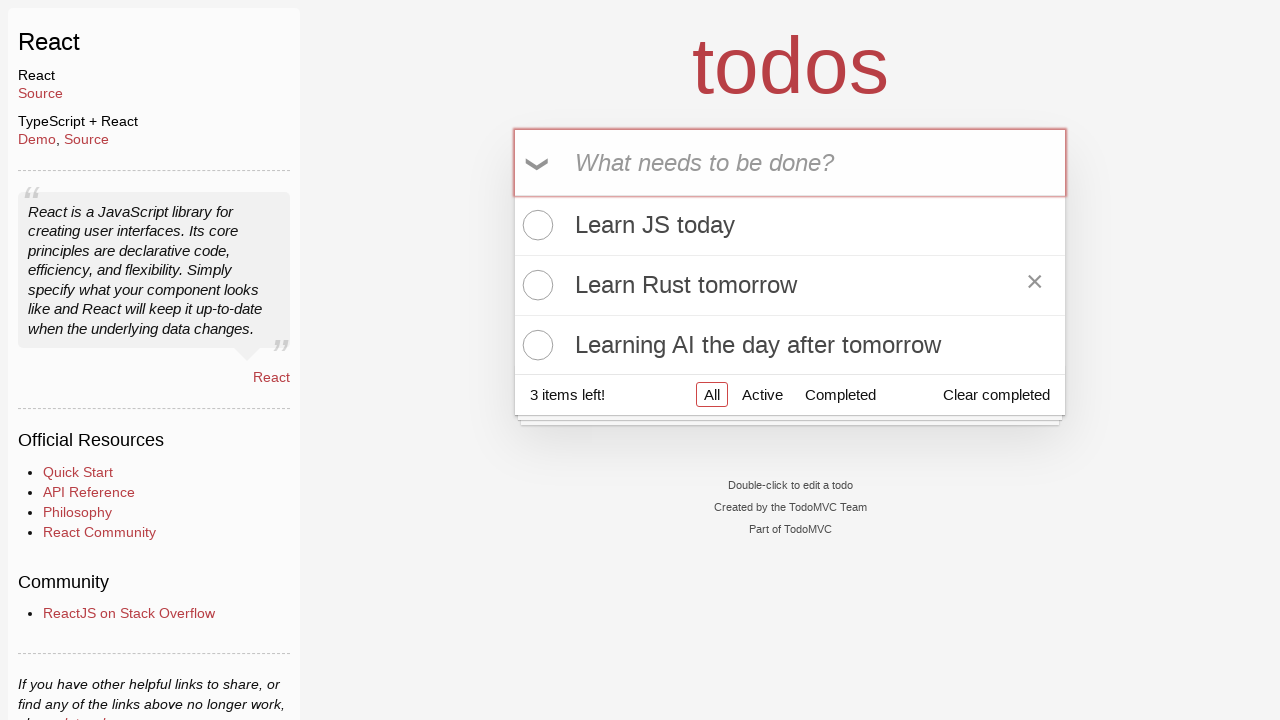

Clicked delete button on second task 'Learn Rust tomorrow' at (1035, 285) on .todo-list li:nth-child(2) .destroy
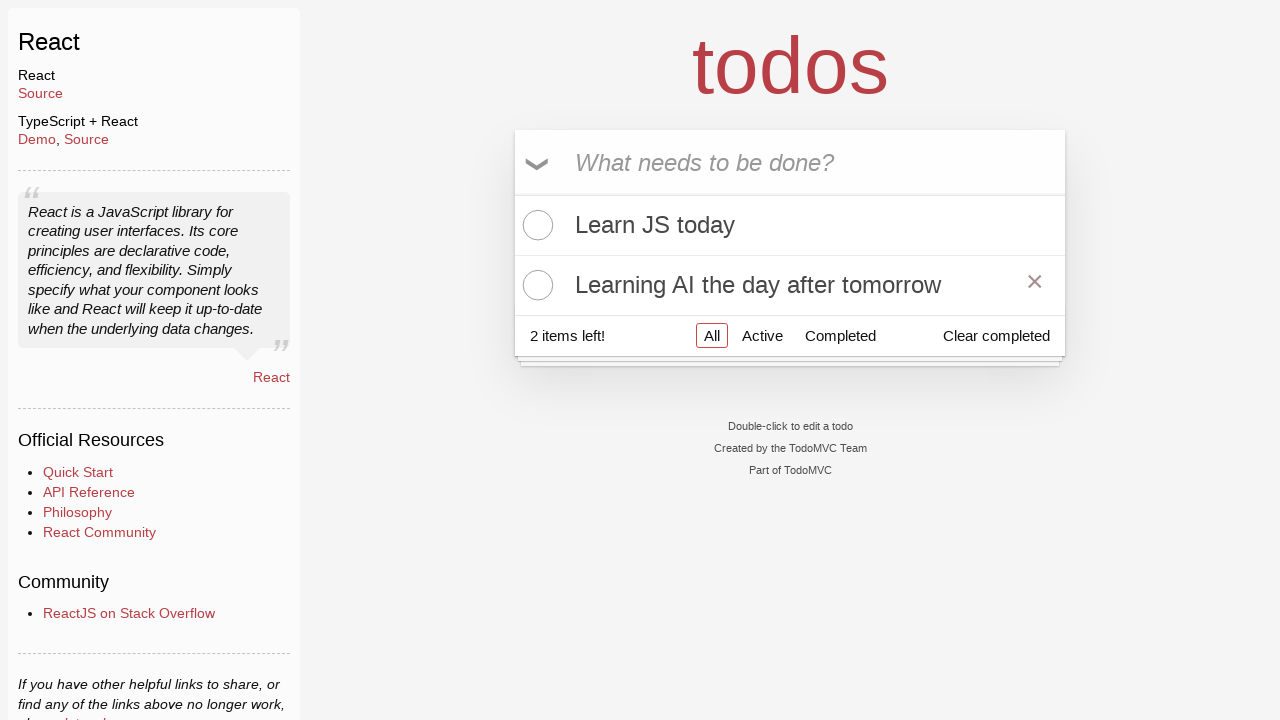

Clicked toggle button to mark second remaining task as completed at (535, 285) on .todo-list li:nth-child(2) .toggle
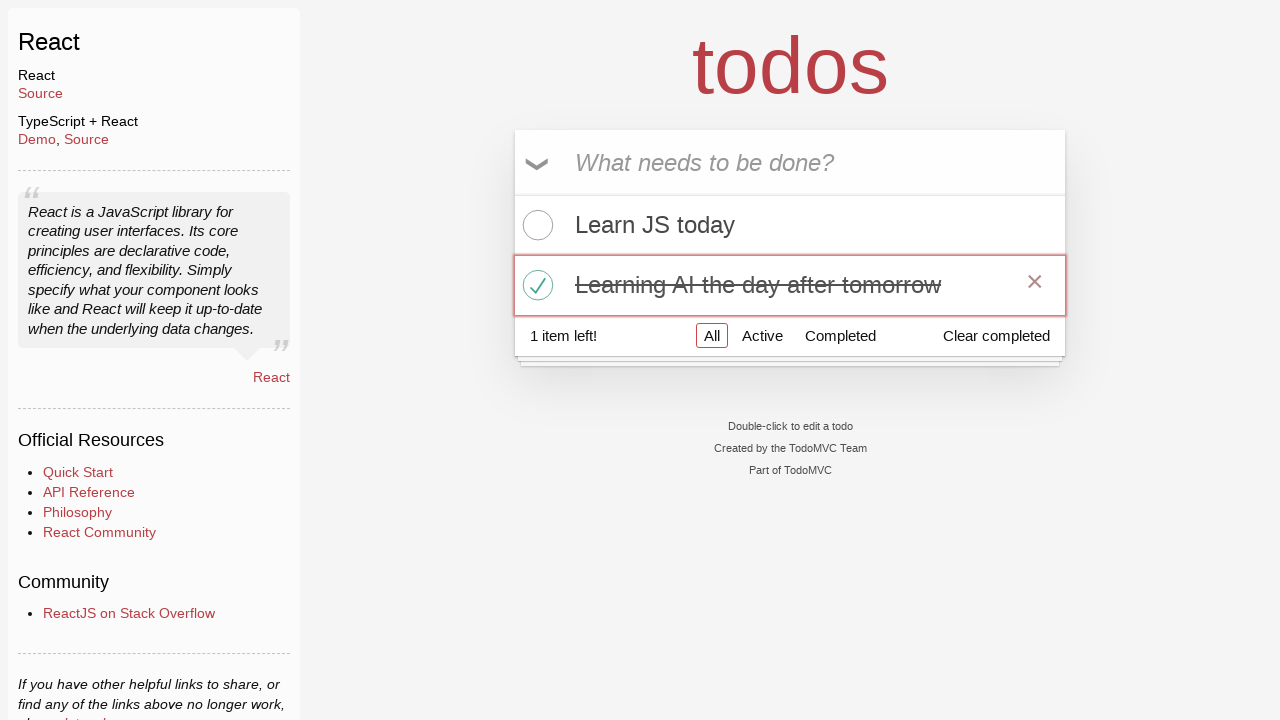

Clicked 'Completed' filter to show only completed tasks at (840, 335) on a[href='#/completed']
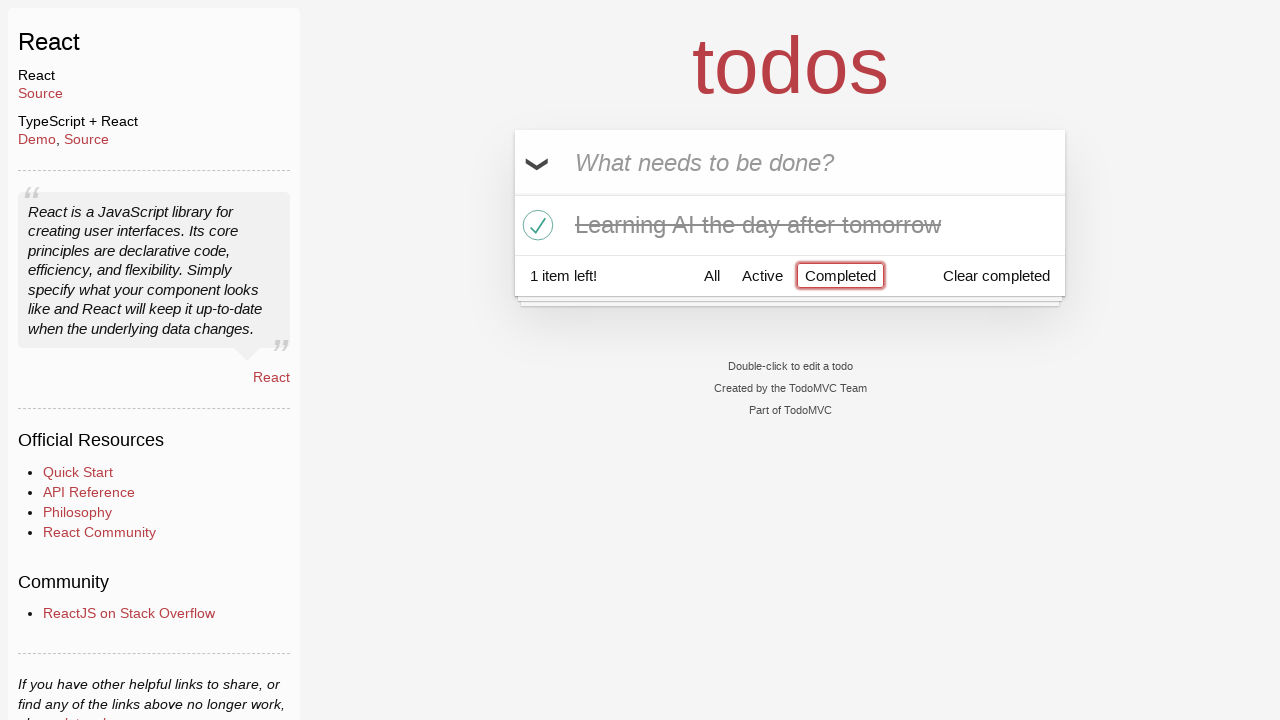

Verified filtered task list loaded
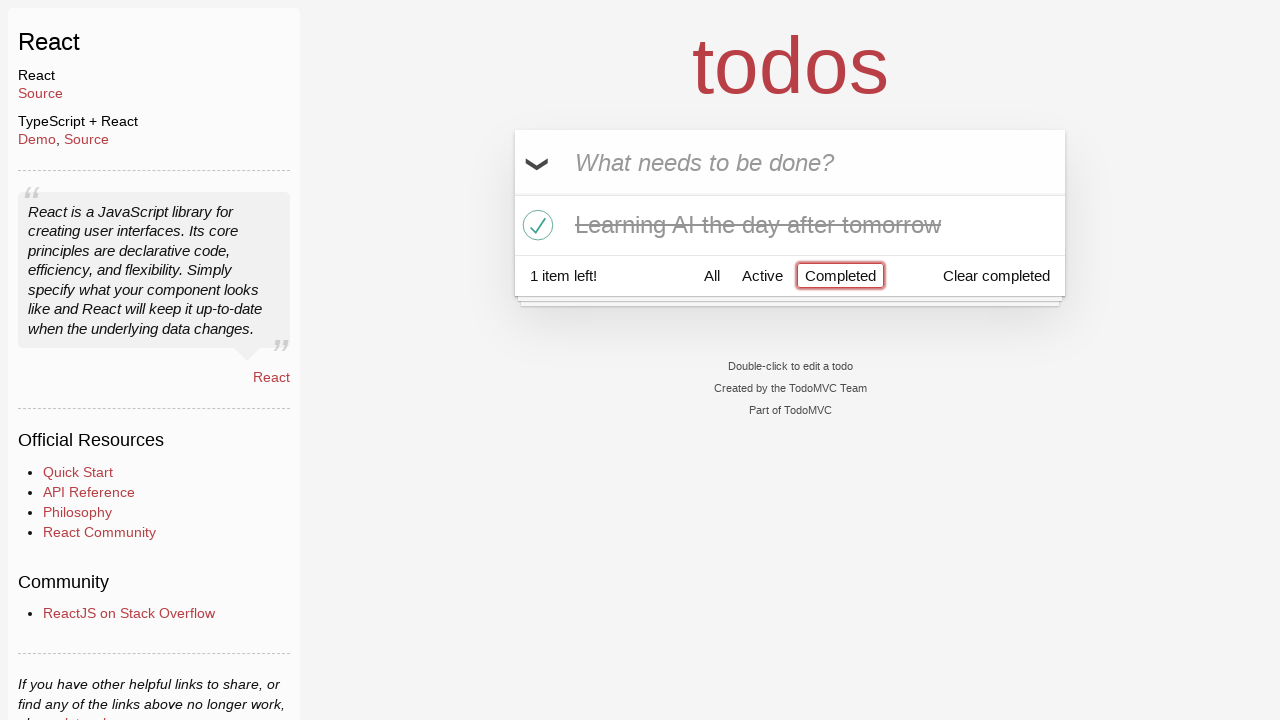

Verified completed task 'Learning AI the day after tomorrow' is visible in filtered view
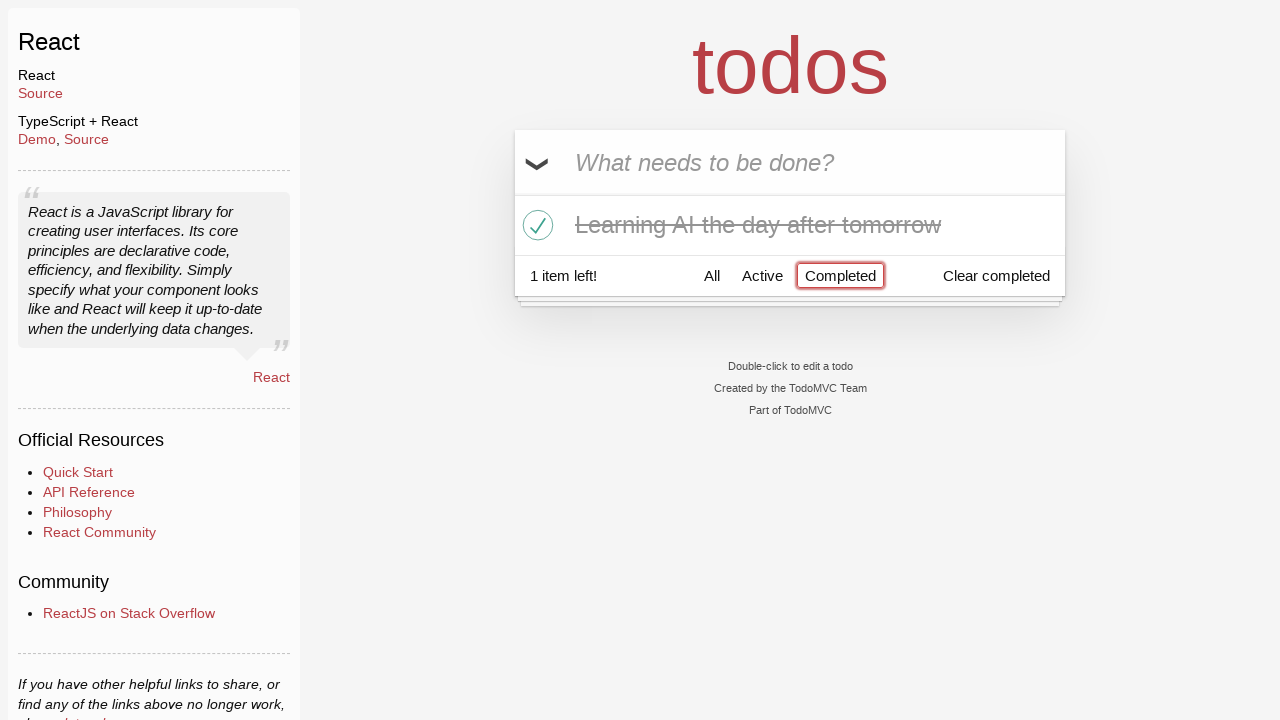

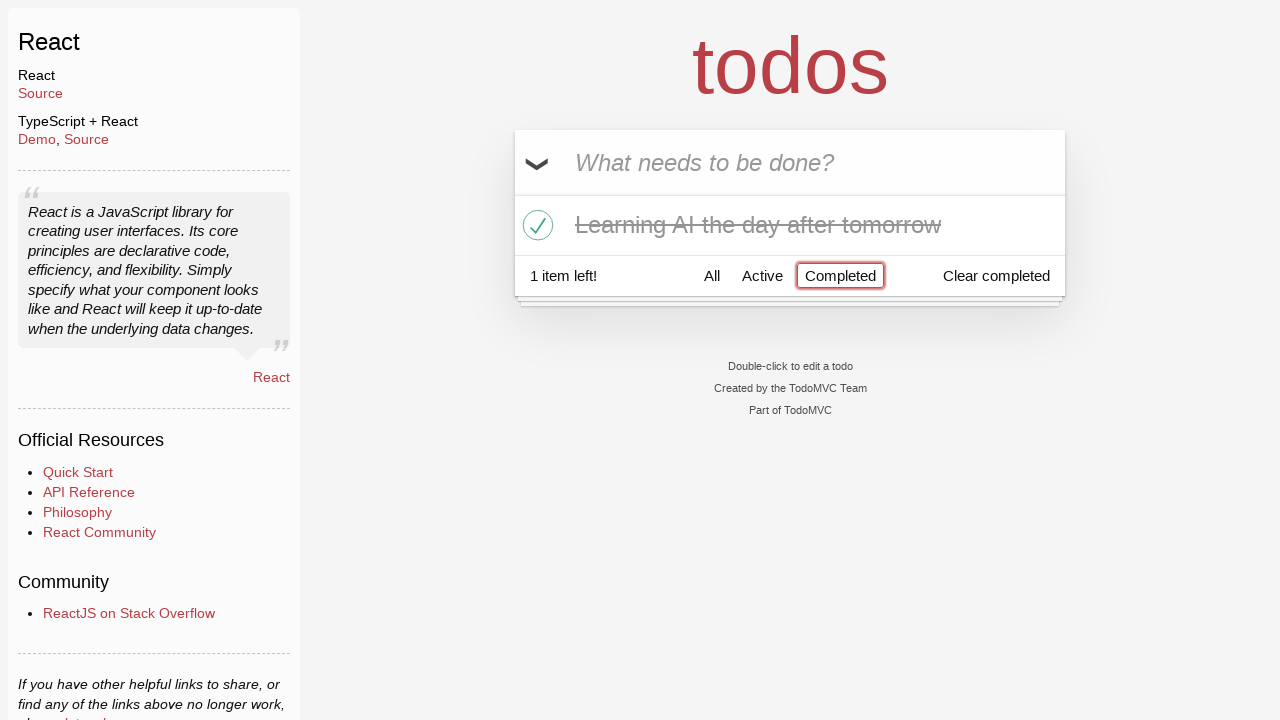